Reads and verifies specific row values from HTML table

Starting URL: https://www.w3schools.com/html/html_tables.asp

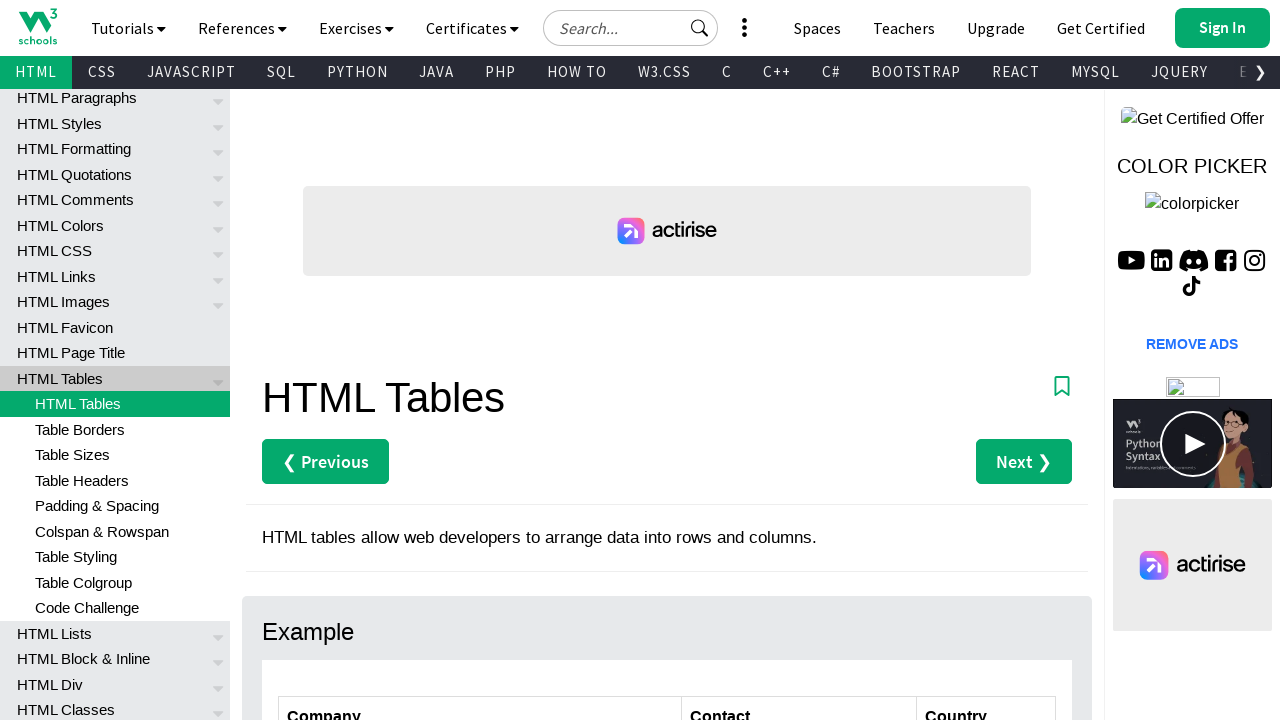

Navigated to W3Schools HTML tables page
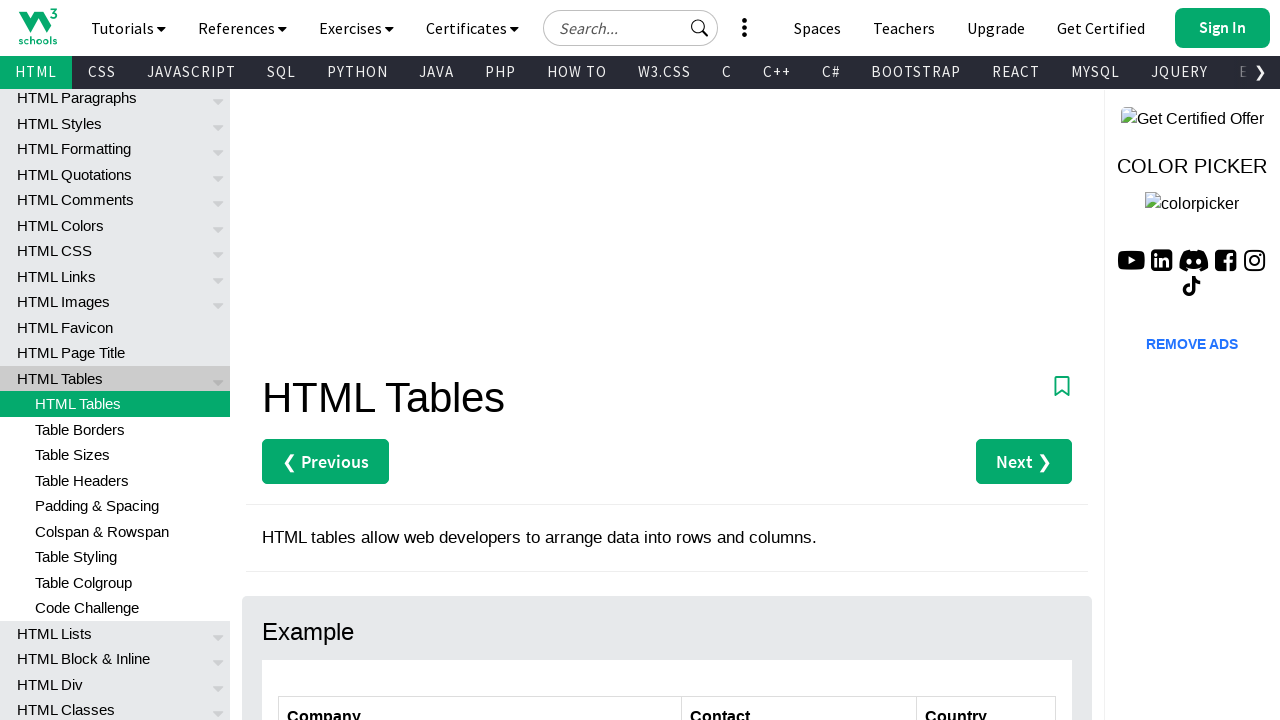

Retrieved all rows from customers table
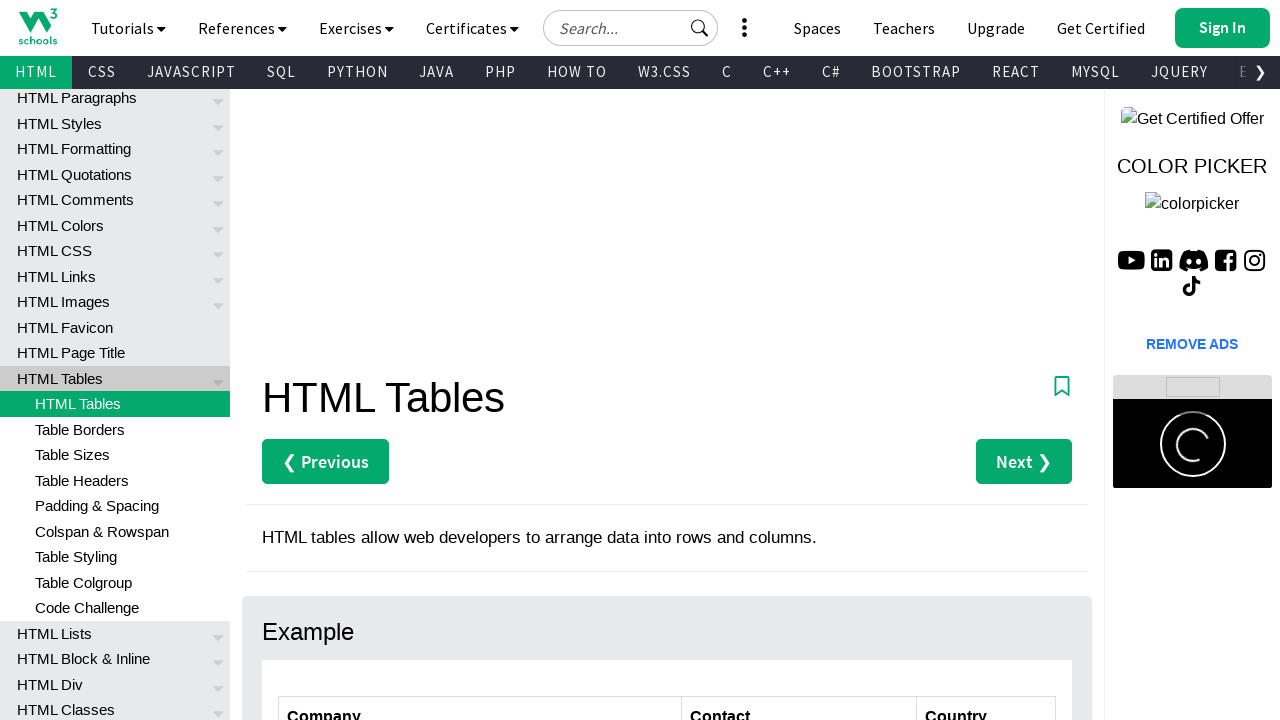

Extracted cell contents from table row
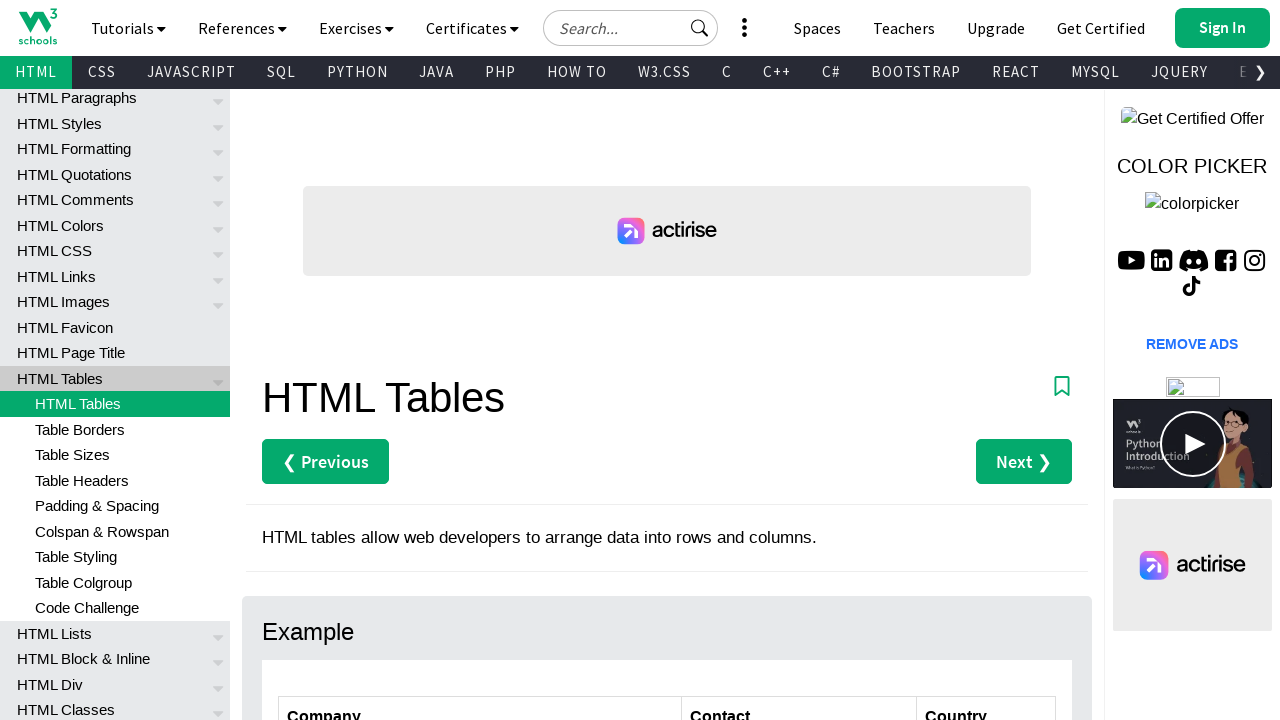

Extracted cell contents from table row
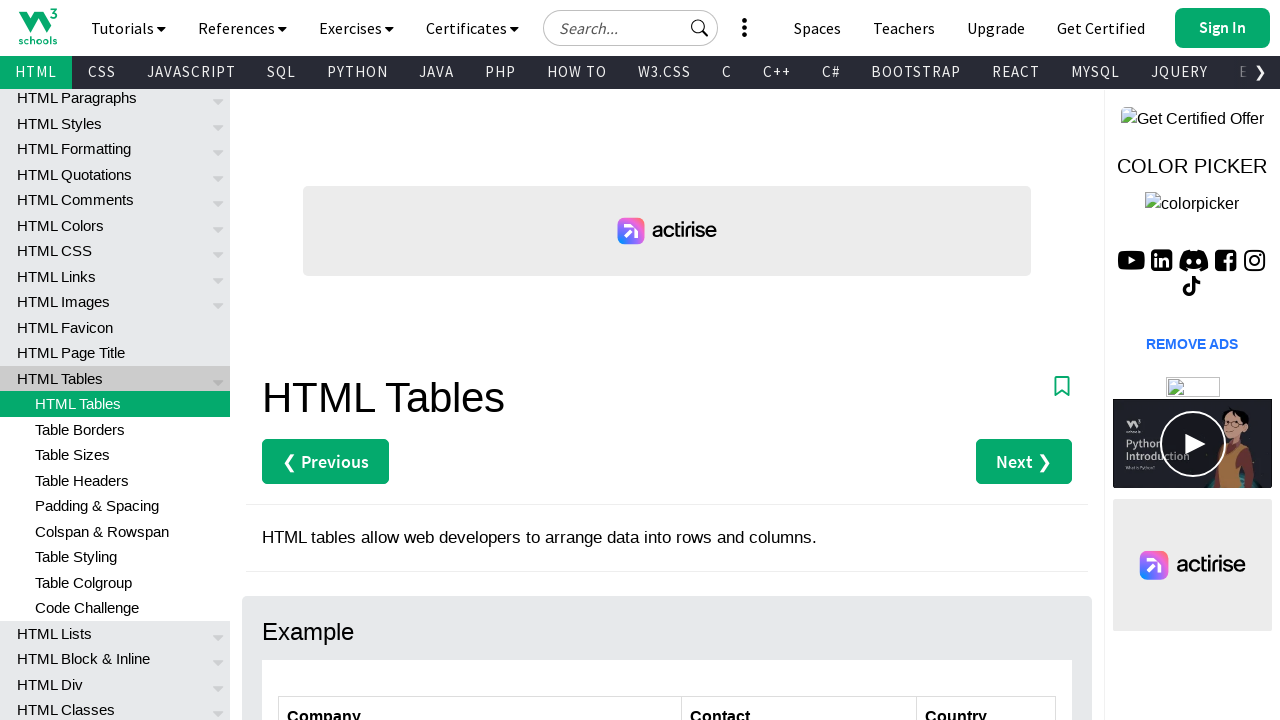

Extracted cell contents from table row
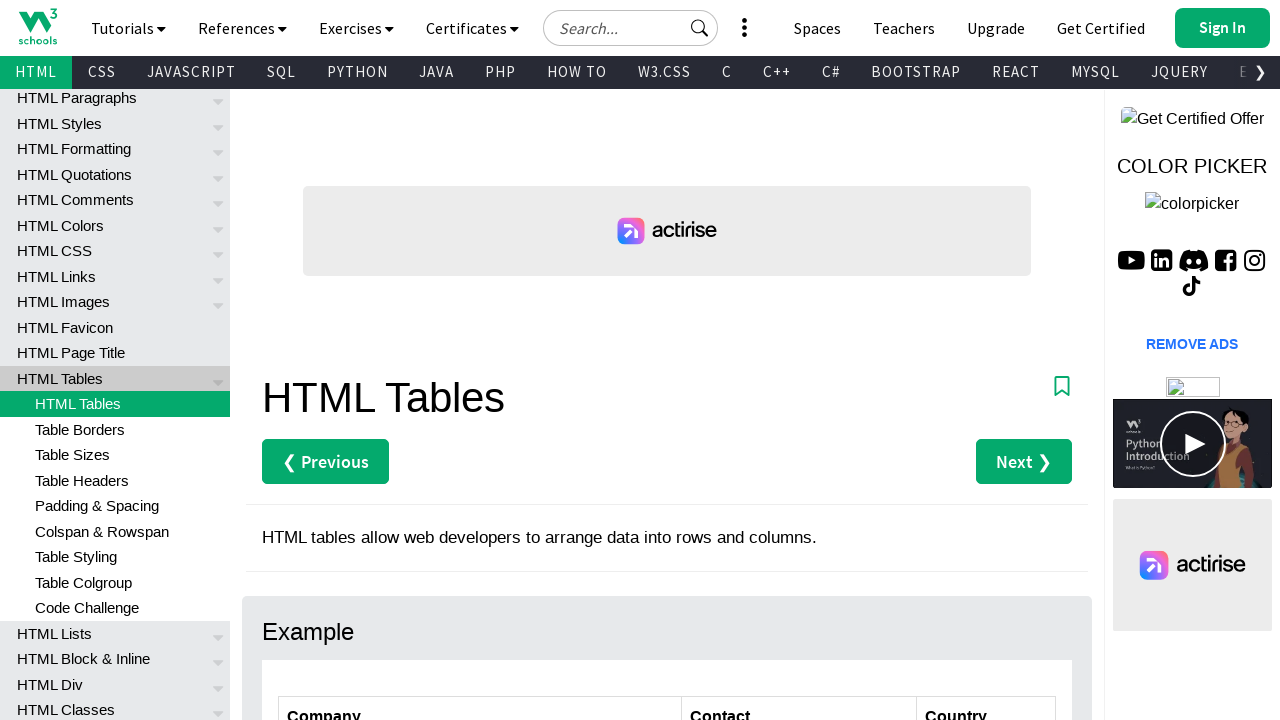

Extracted cell contents from table row
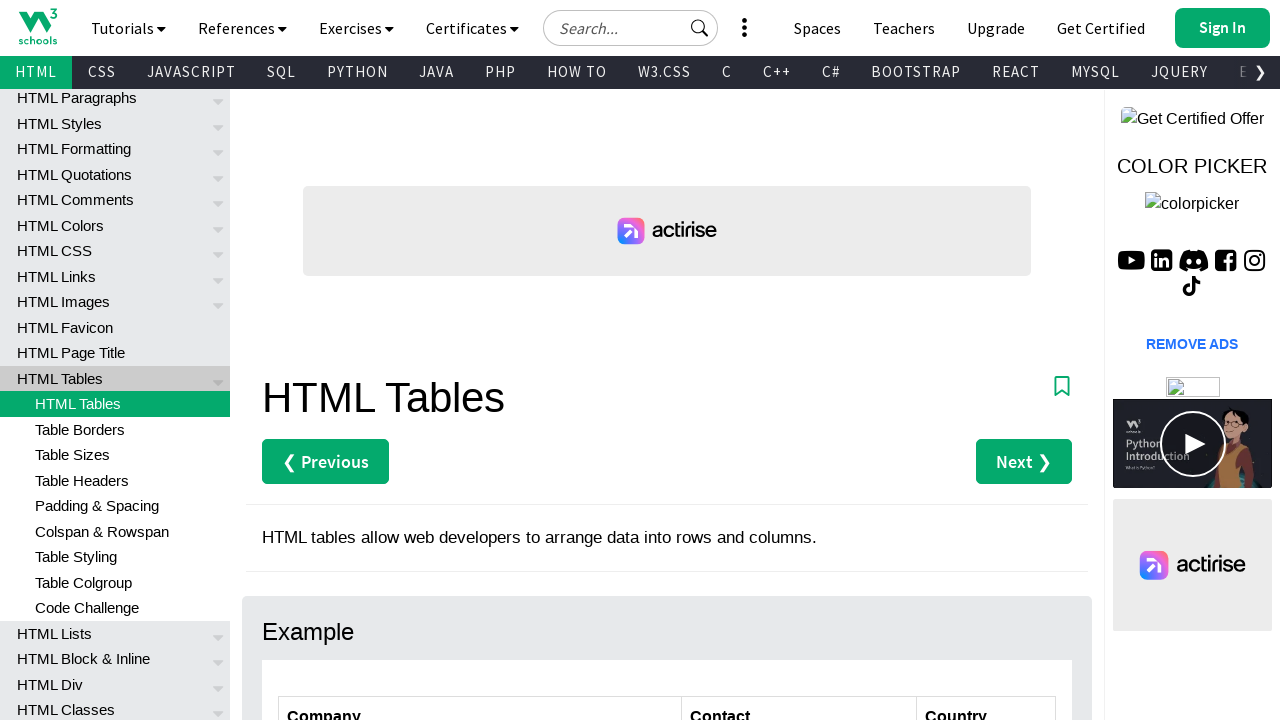

Extracted cell contents from table row
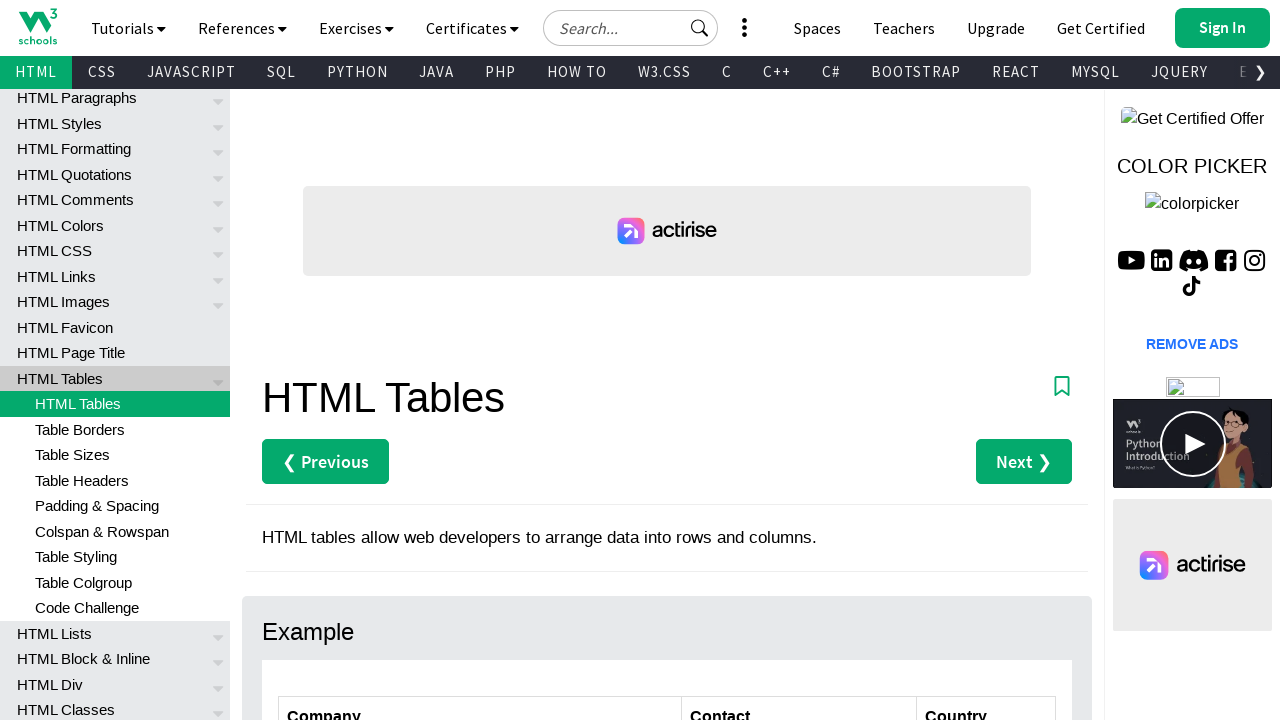

Extracted cell contents from table row
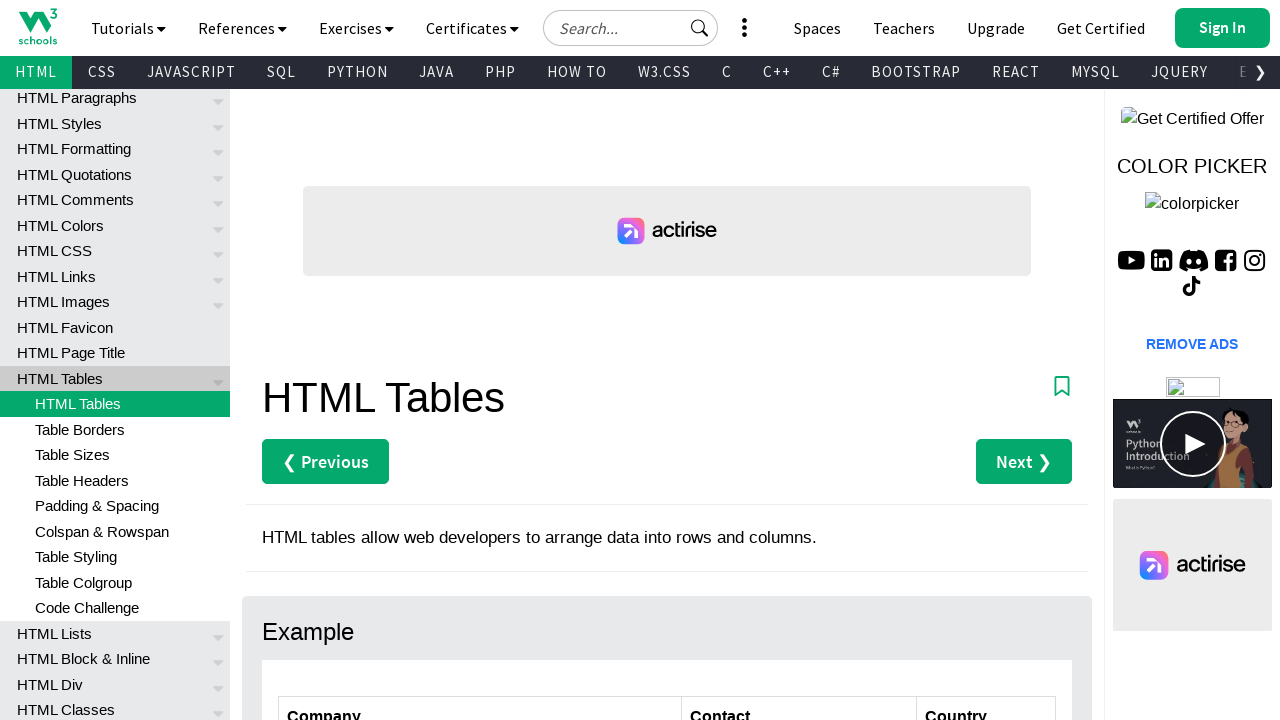

Extracted cell contents from table row
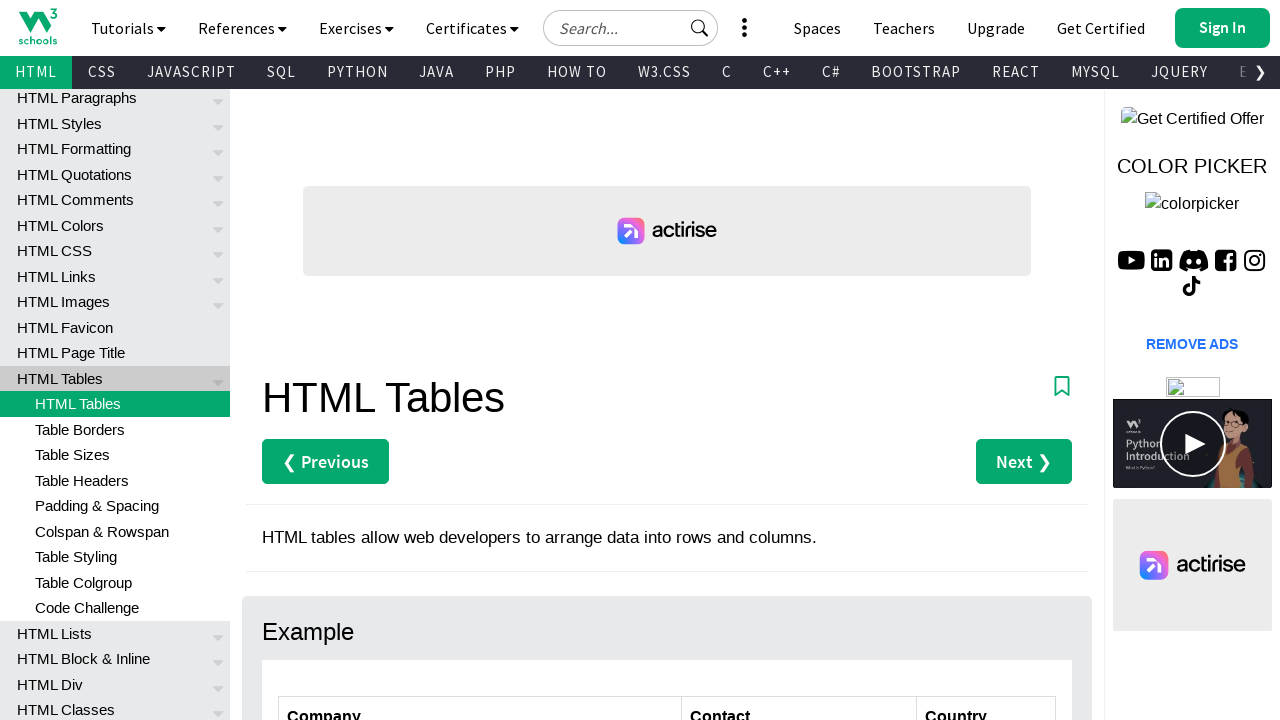

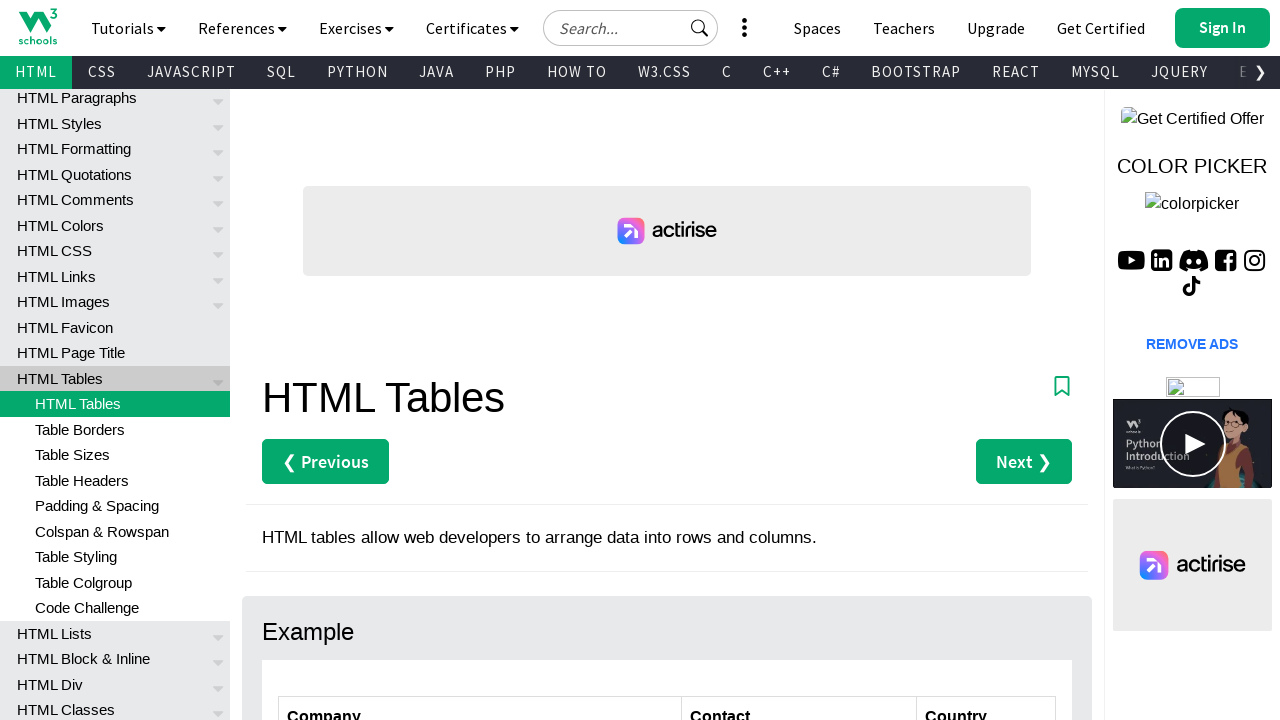